Tests the Disable button functionality by first enabling the textbox, then disabling it and verifying it becomes disabled

Starting URL: https://the-internet.herokuapp.com/dynamic_controls

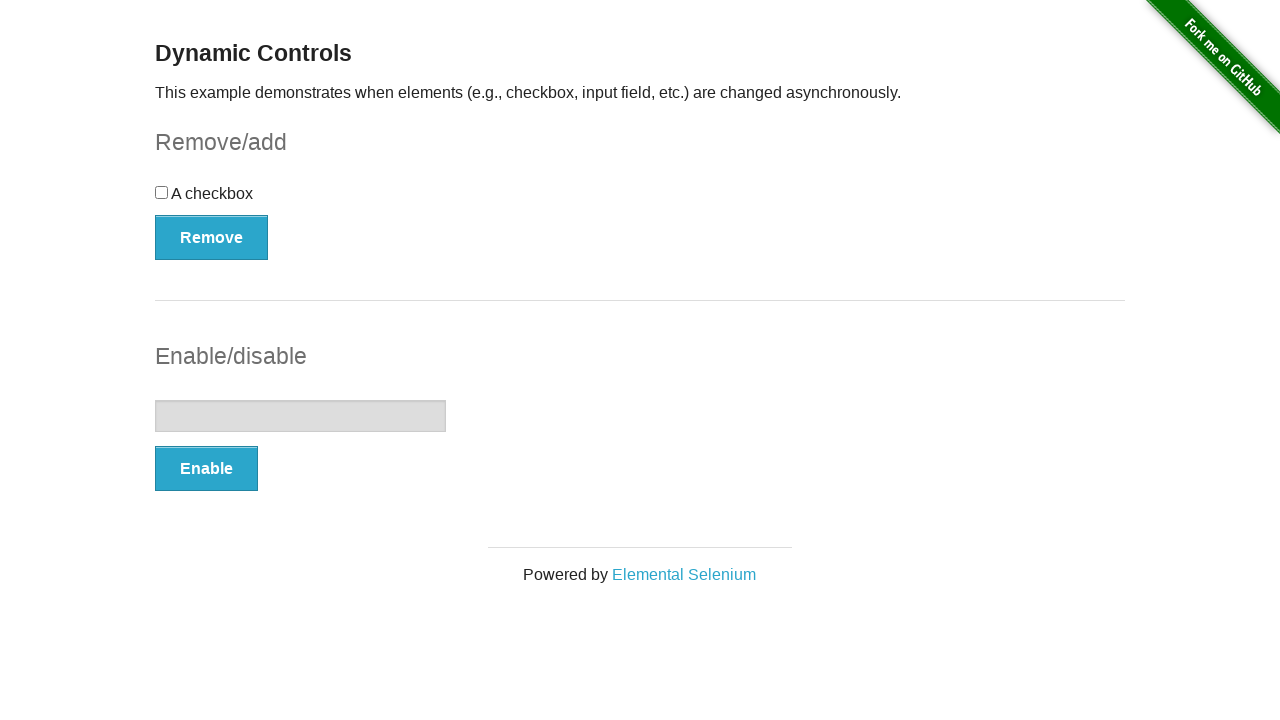

Clicked Enable button to enable the textbox at (206, 469) on button:has-text('Enable')
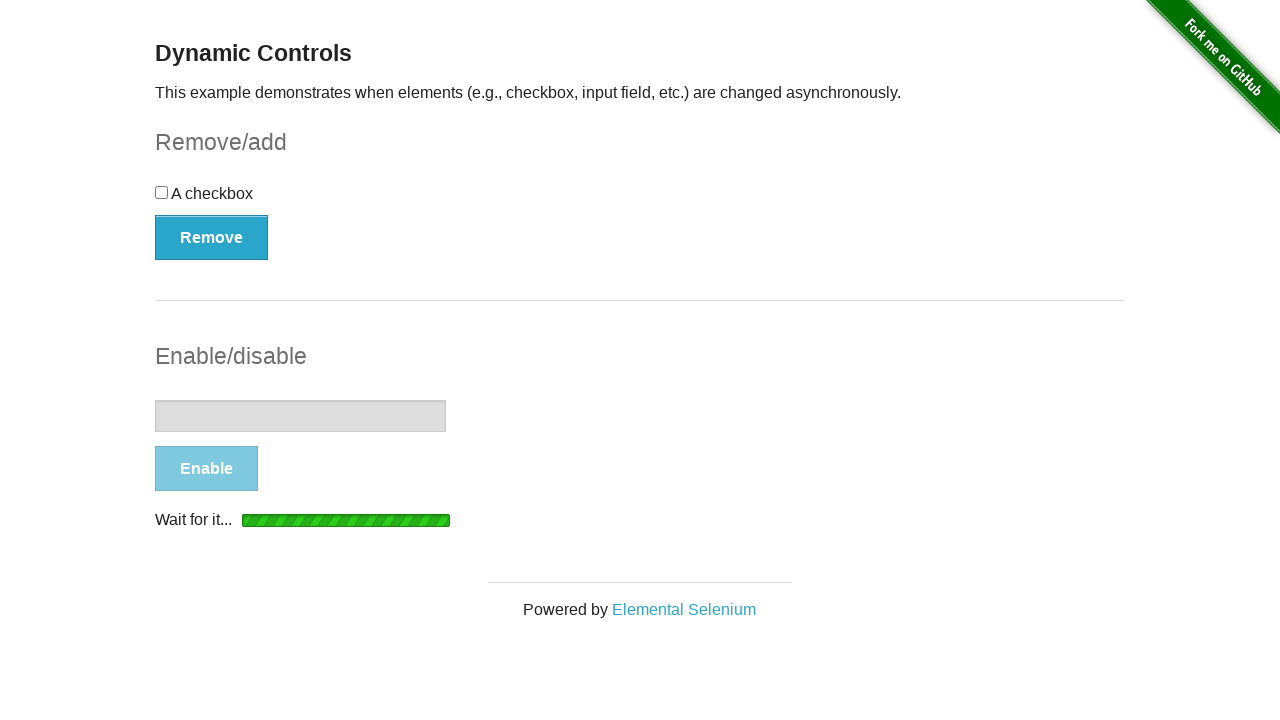

Disable button appeared after enabling textbox
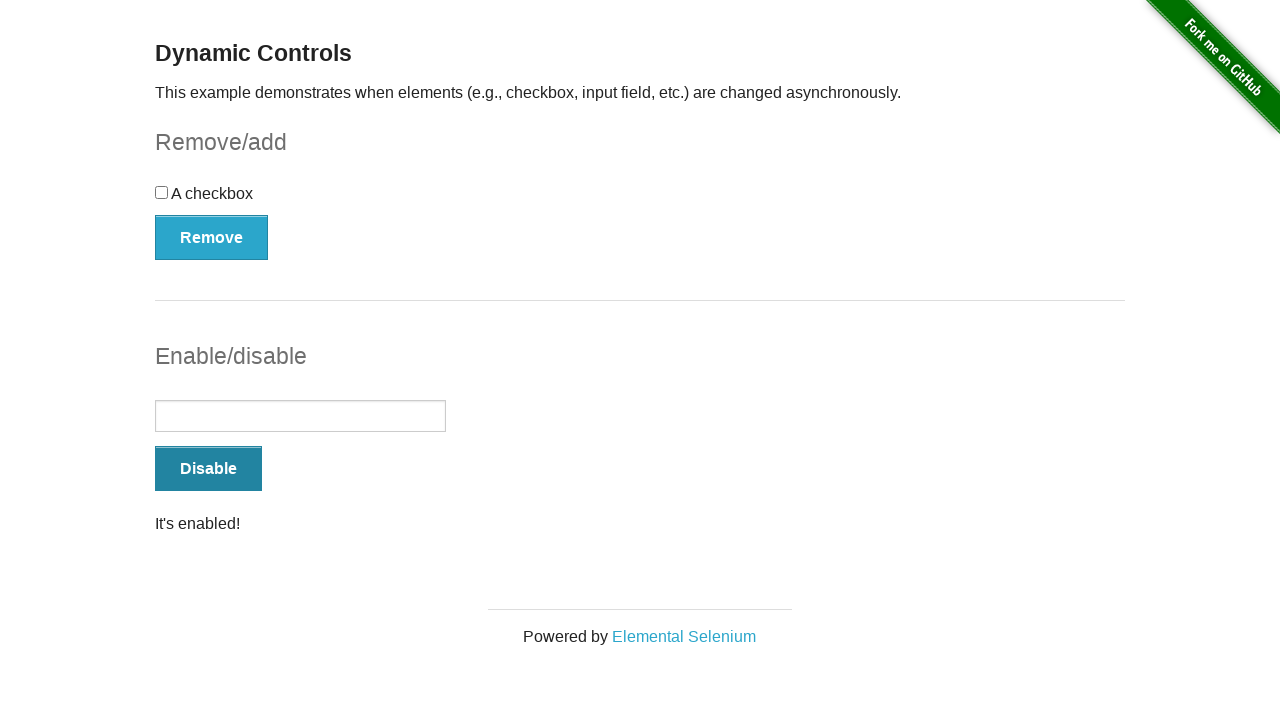

Clicked Disable button to disable the textbox at (208, 469) on button:has-text('Disable')
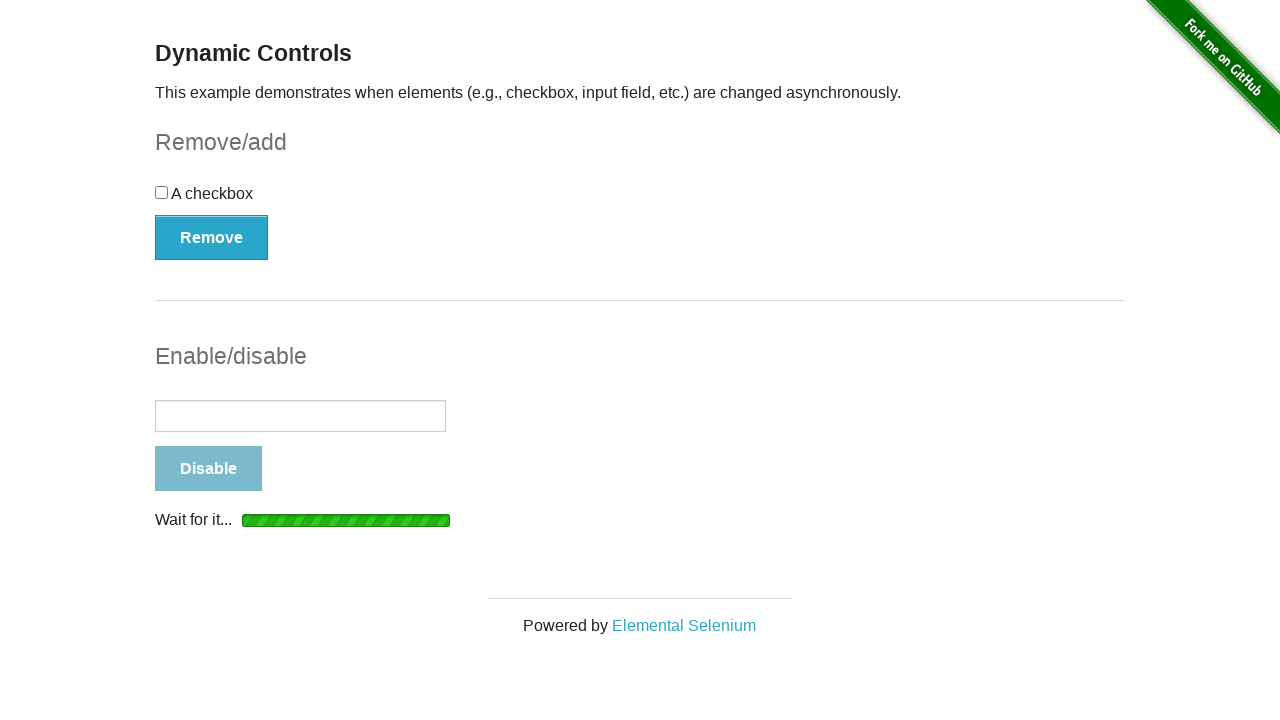

Enable button appeared after disabling textbox
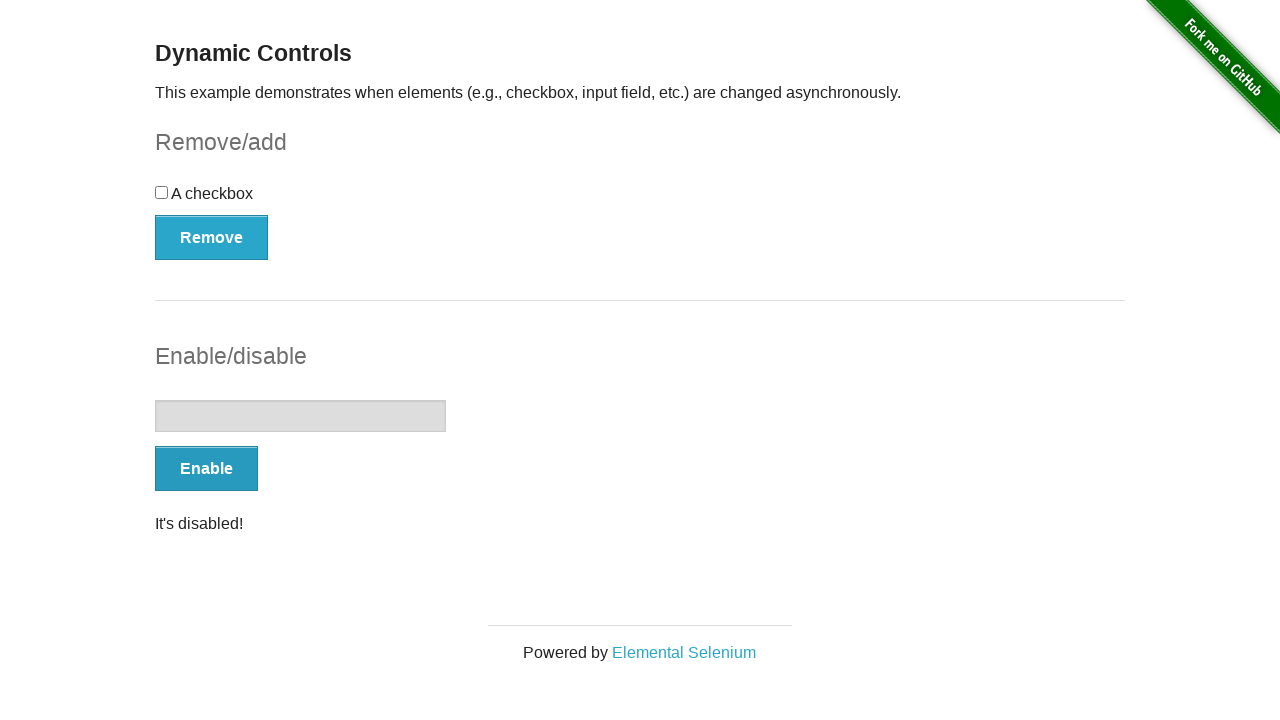

Verified textbox is disabled
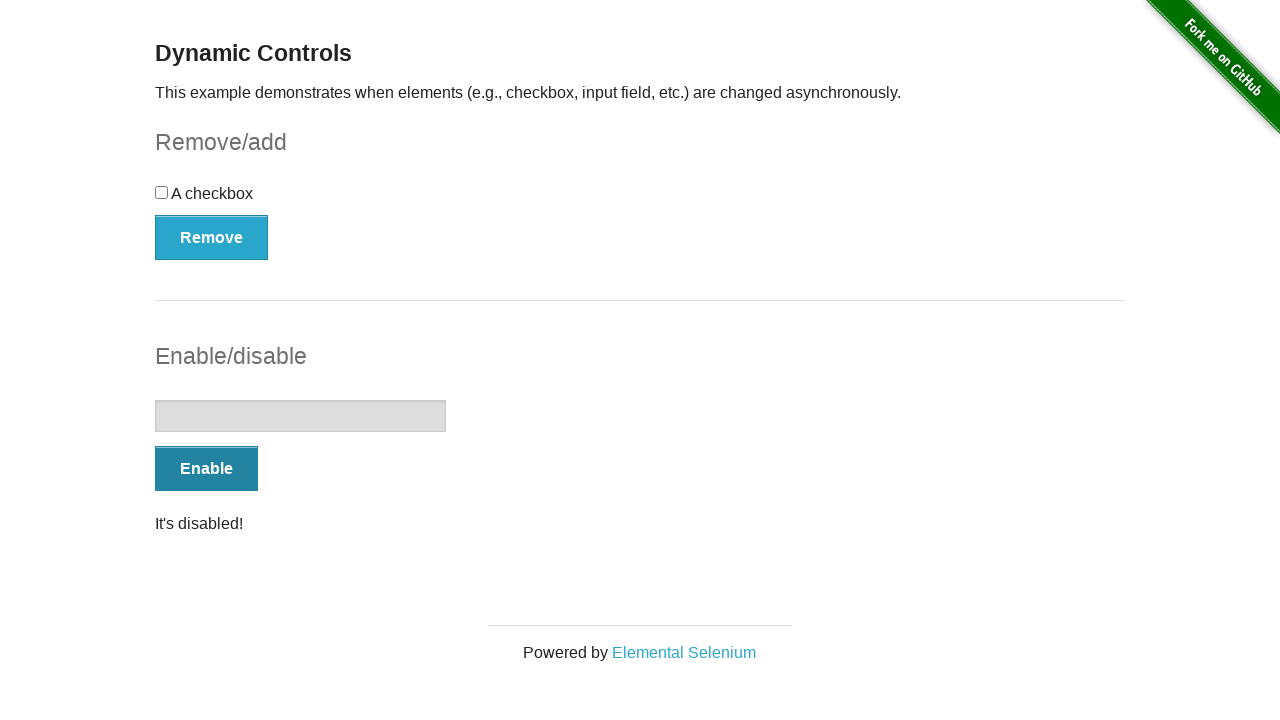

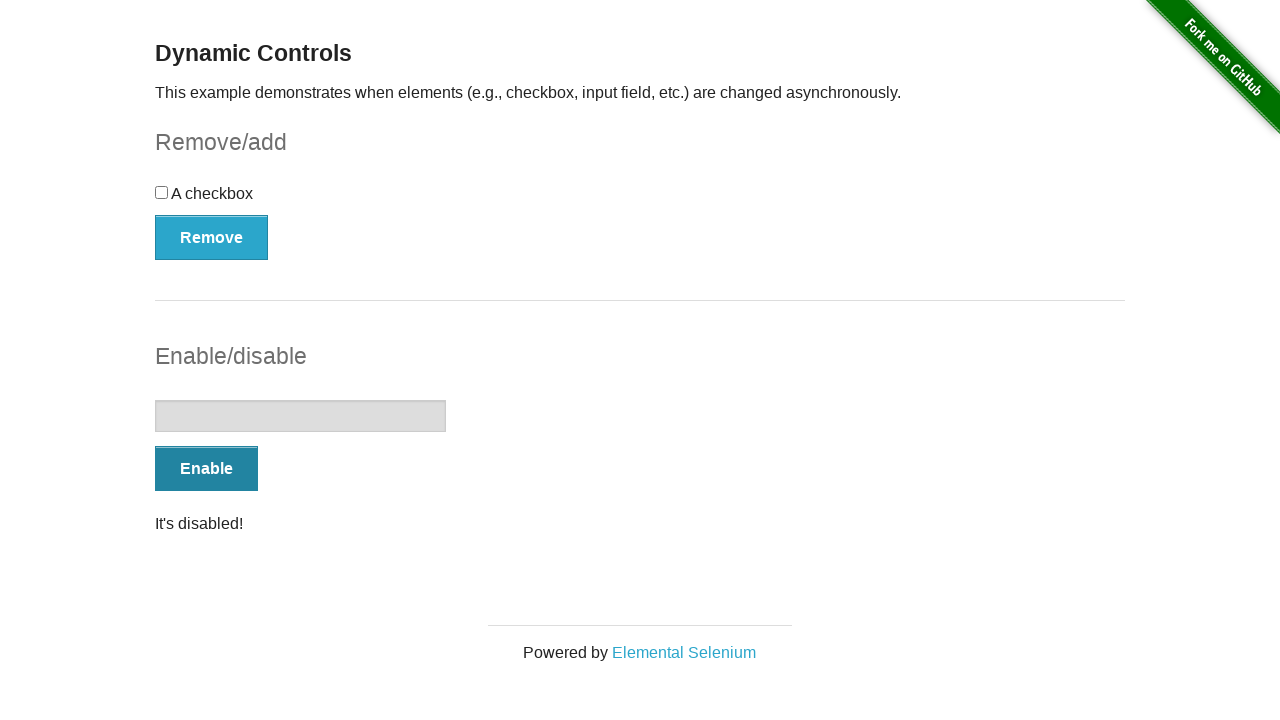